Tests the store search functionality by entering a random product name (from a predefined list of products like mug, white, notebook, cushion) into the search box and submitting the search form.

Starting URL: http://prod-kurs.coderslab.pl

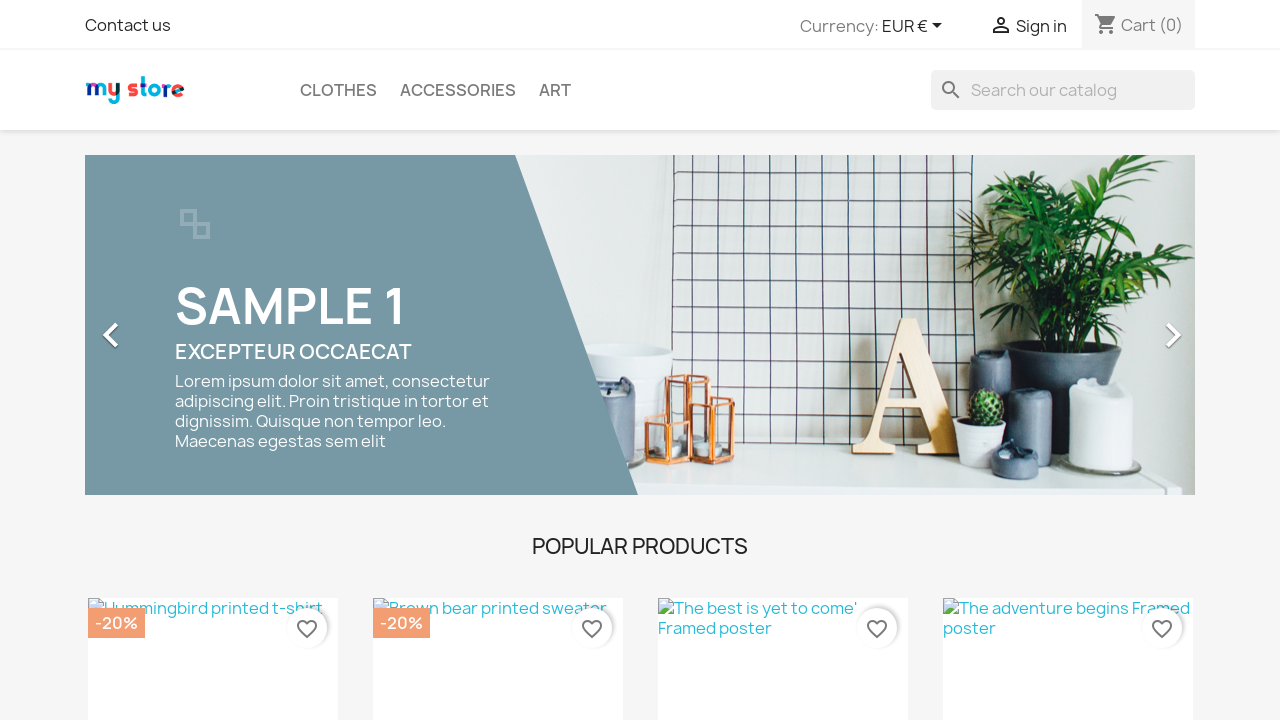

Selected random product from list: 'notebook'
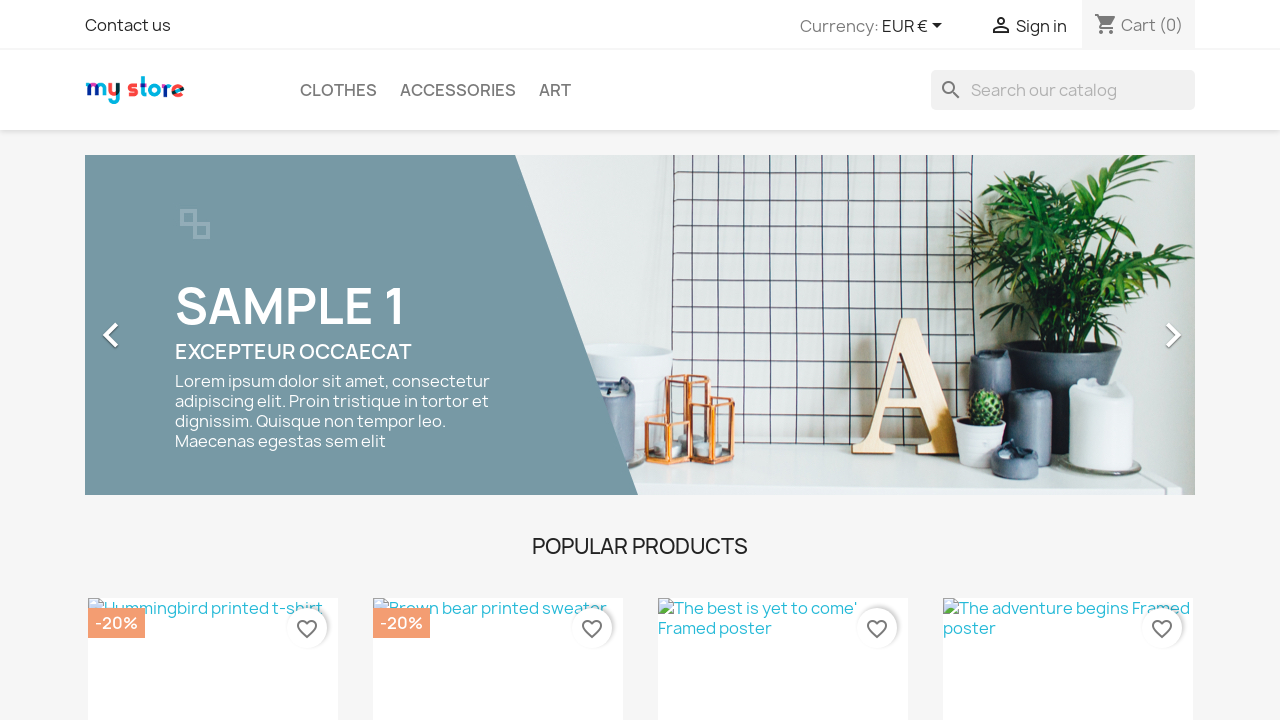

Cleared search box on input[name='s']
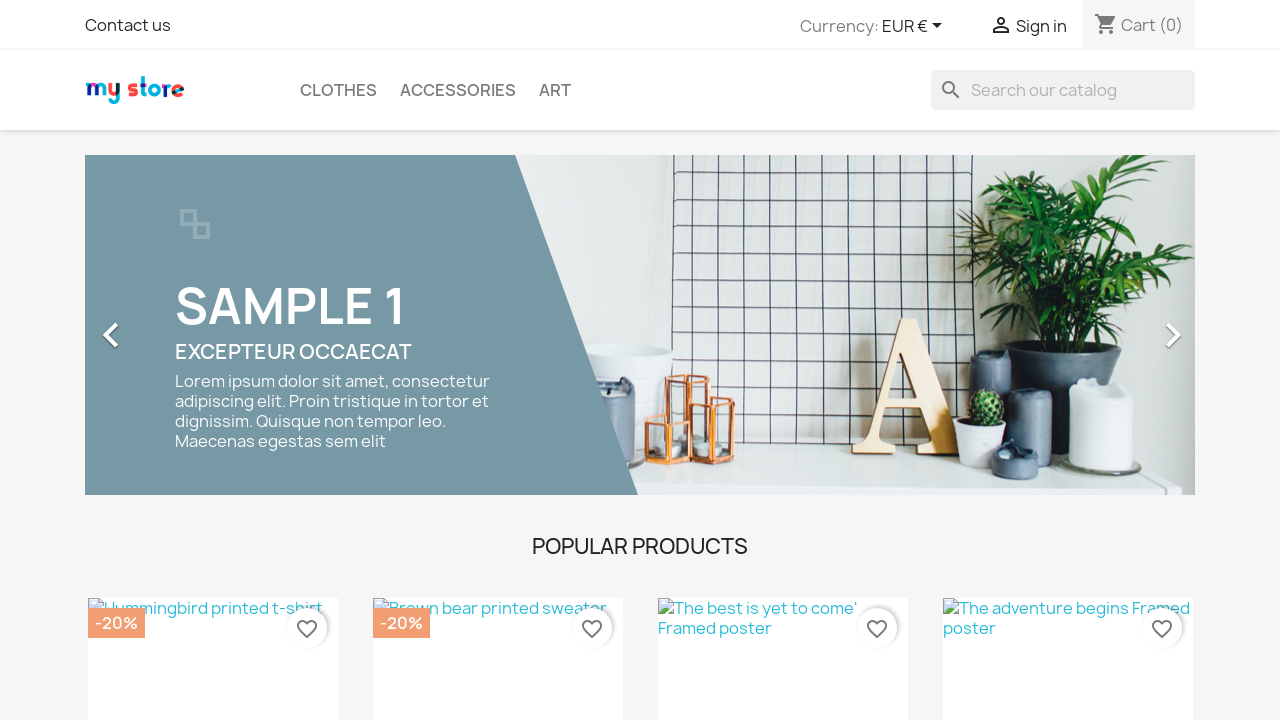

Filled search box with 'notebook' on input[name='s']
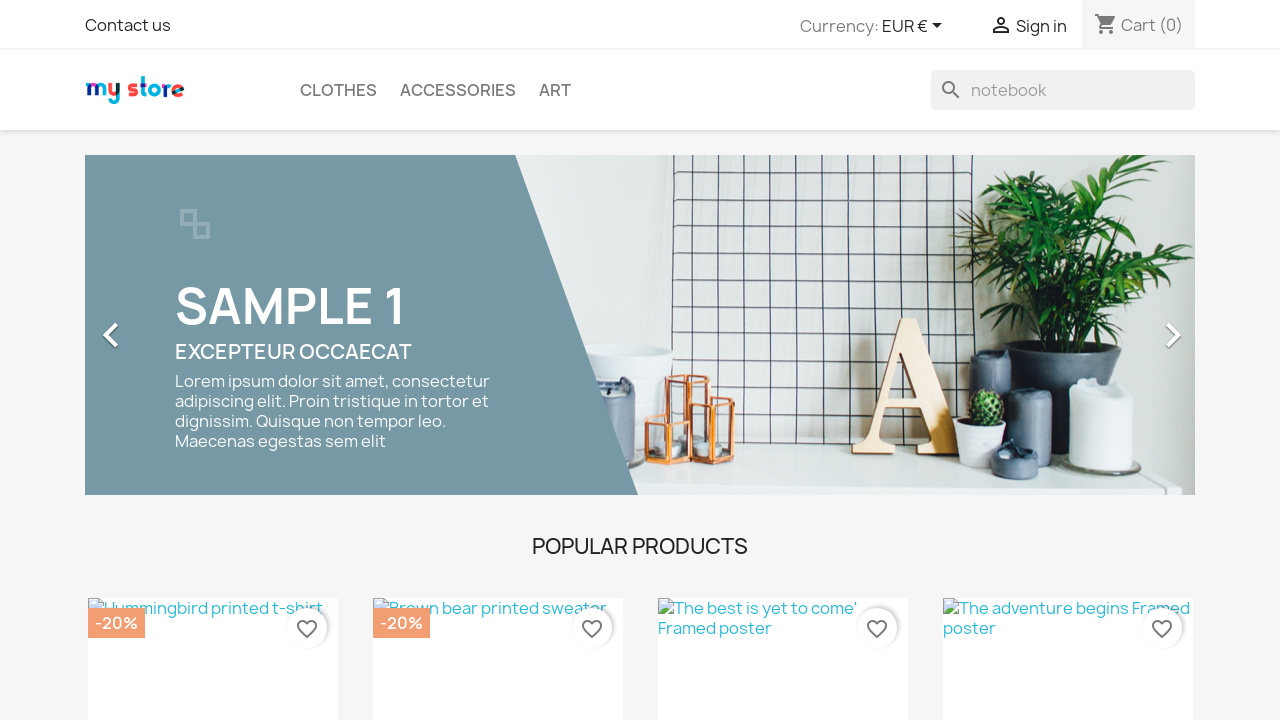

Submitted search form by pressing Enter on input[name='s']
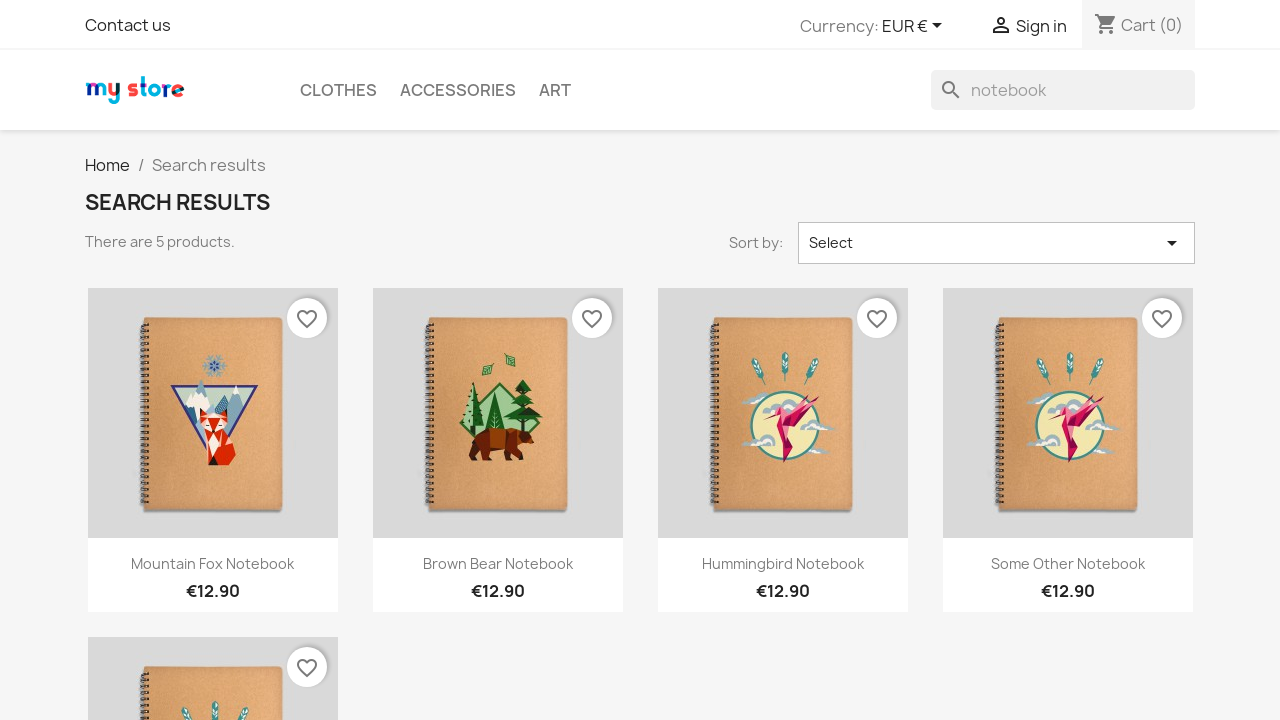

Search results page loaded (networkidle state reached)
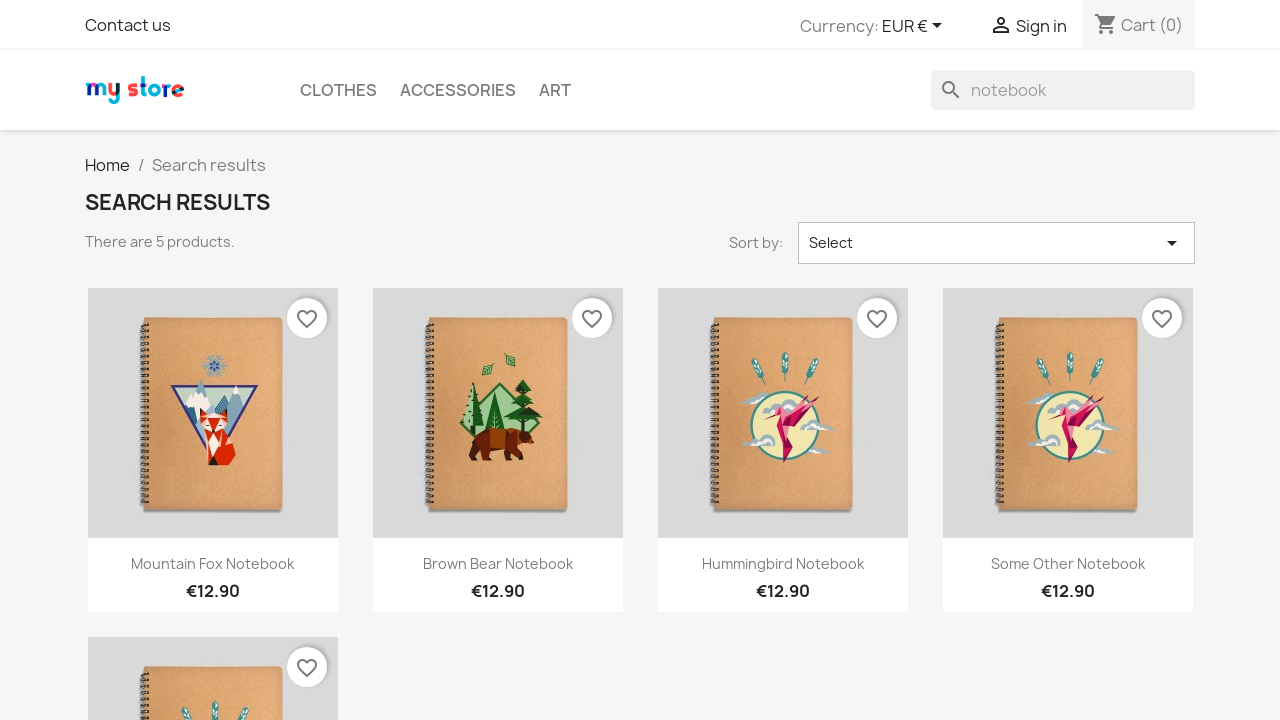

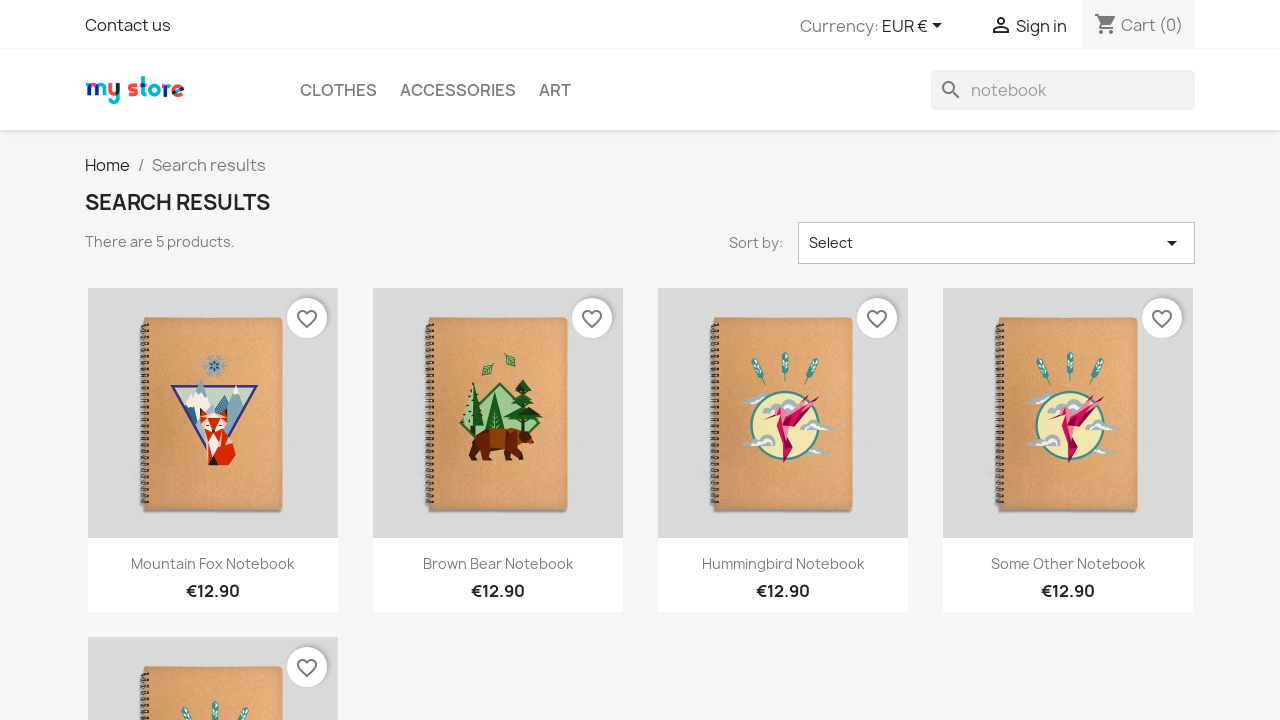